Navigates to the RedBus website with notifications disabled to test page loading

Starting URL: https://redbus.in

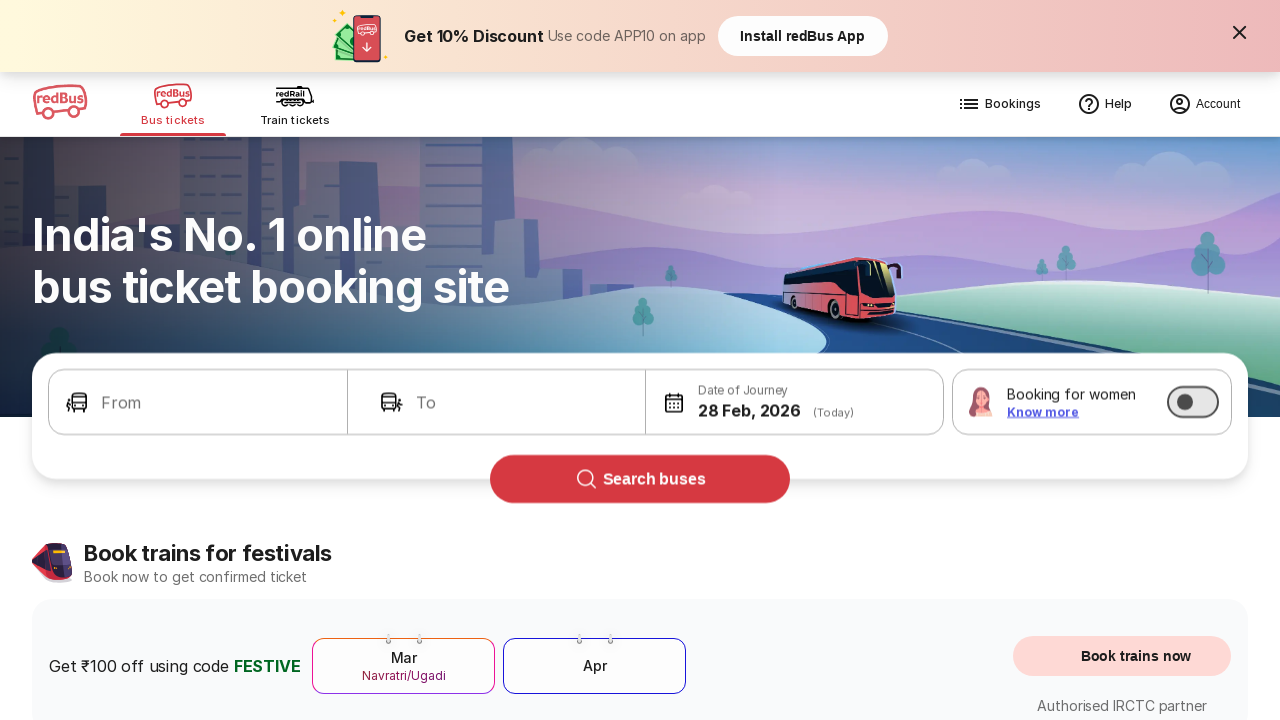

Waited for RedBus website to reach domcontentloaded state with notifications disabled
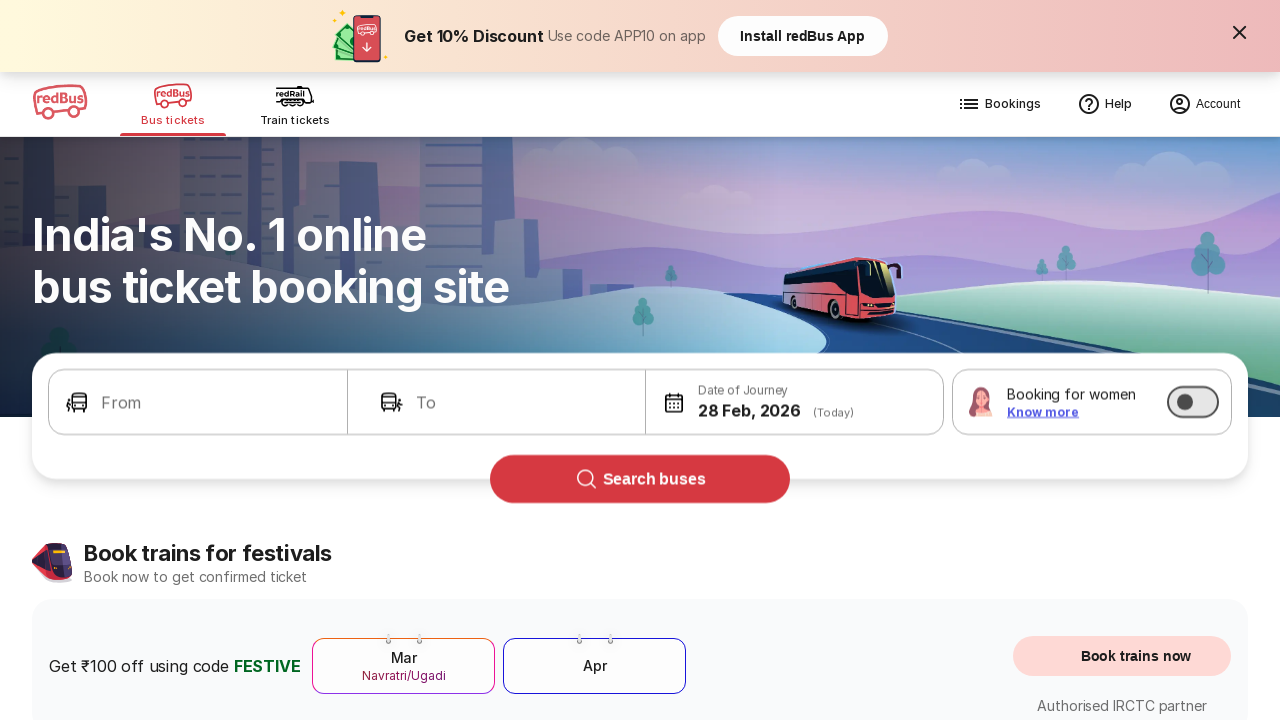

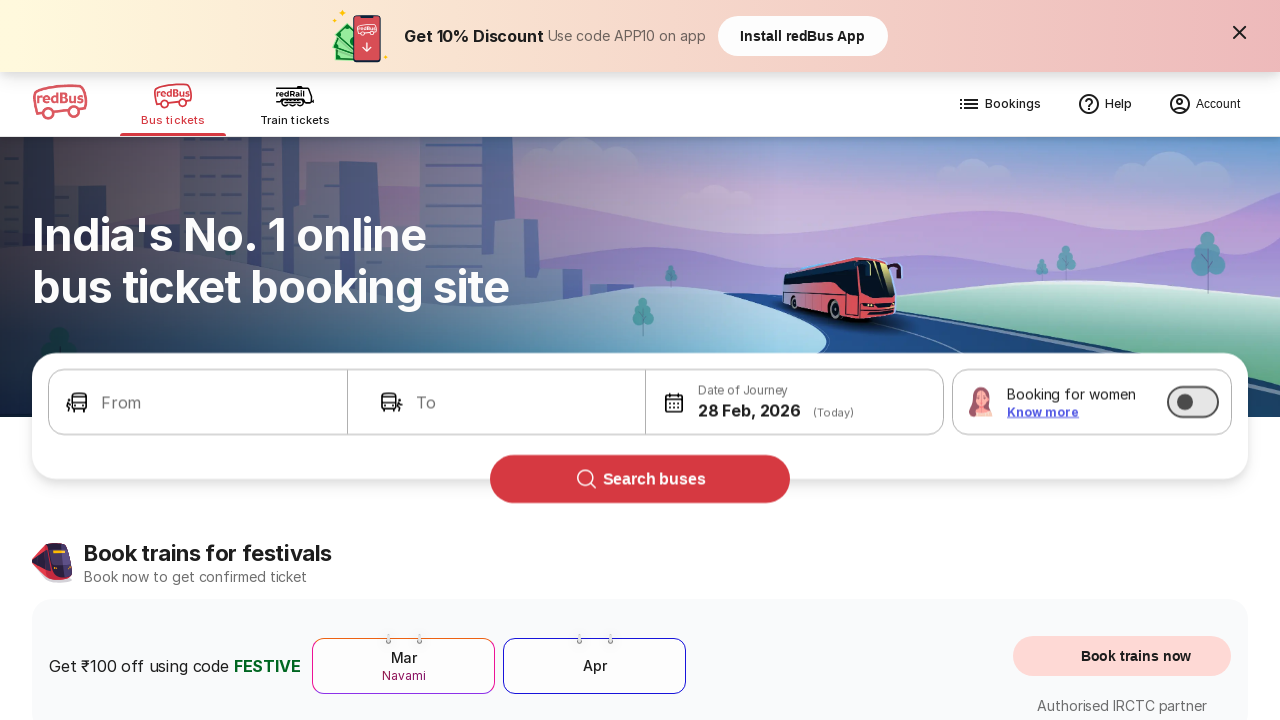